Tests that editing mode is properly enabled with focused input when double-clicking a todo

Starting URL: https://todomvc.com/examples/typescript-angular/#/

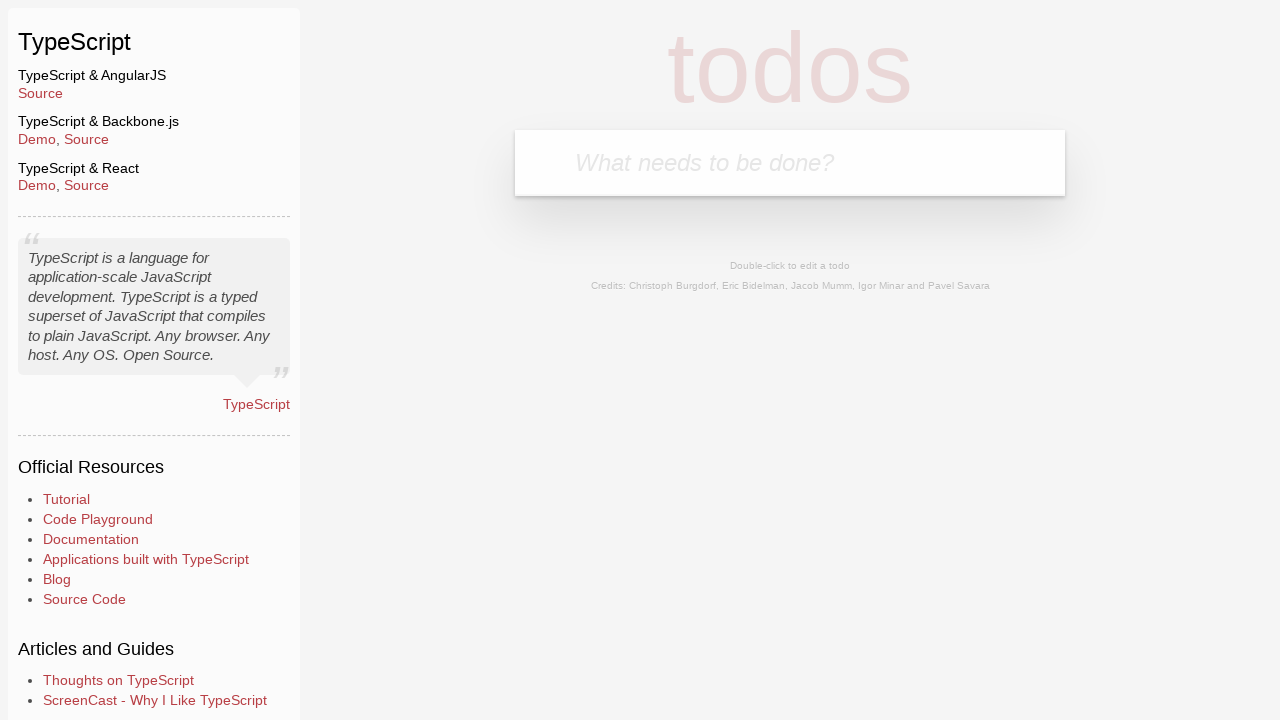

Filled new todo input with 'Lorem' on .new-todo
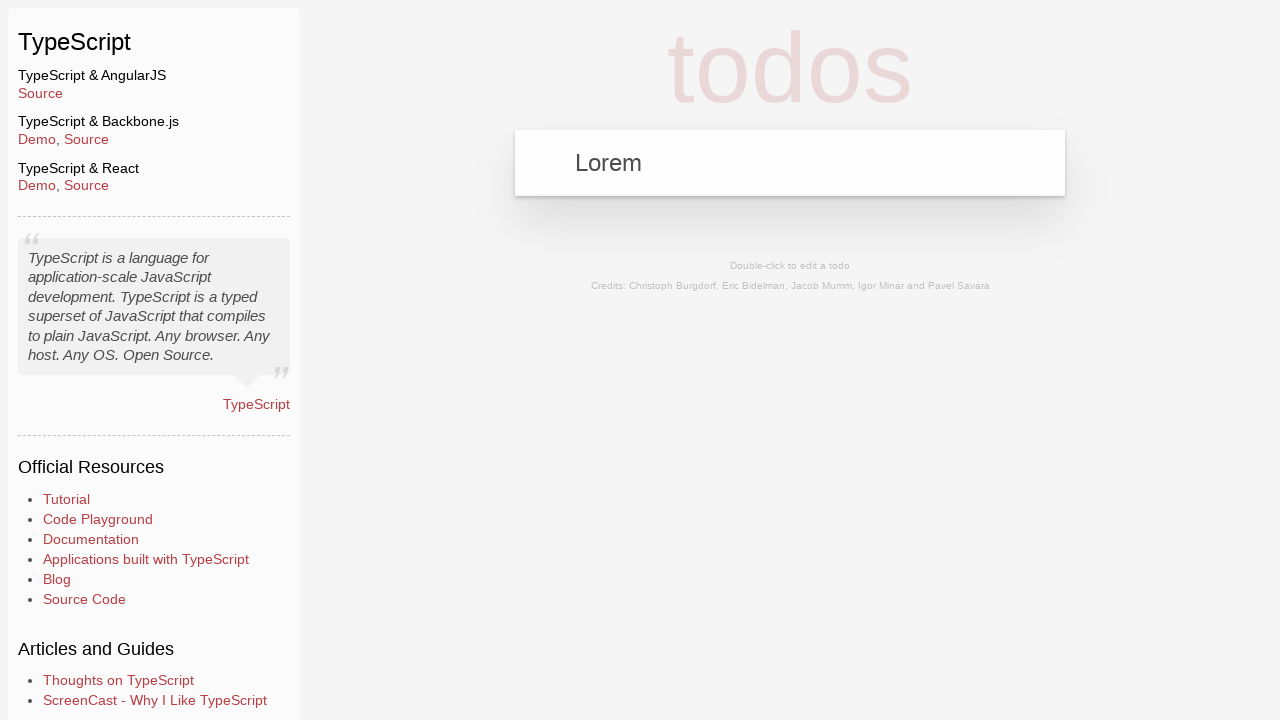

Pressed Enter to create new todo on .new-todo
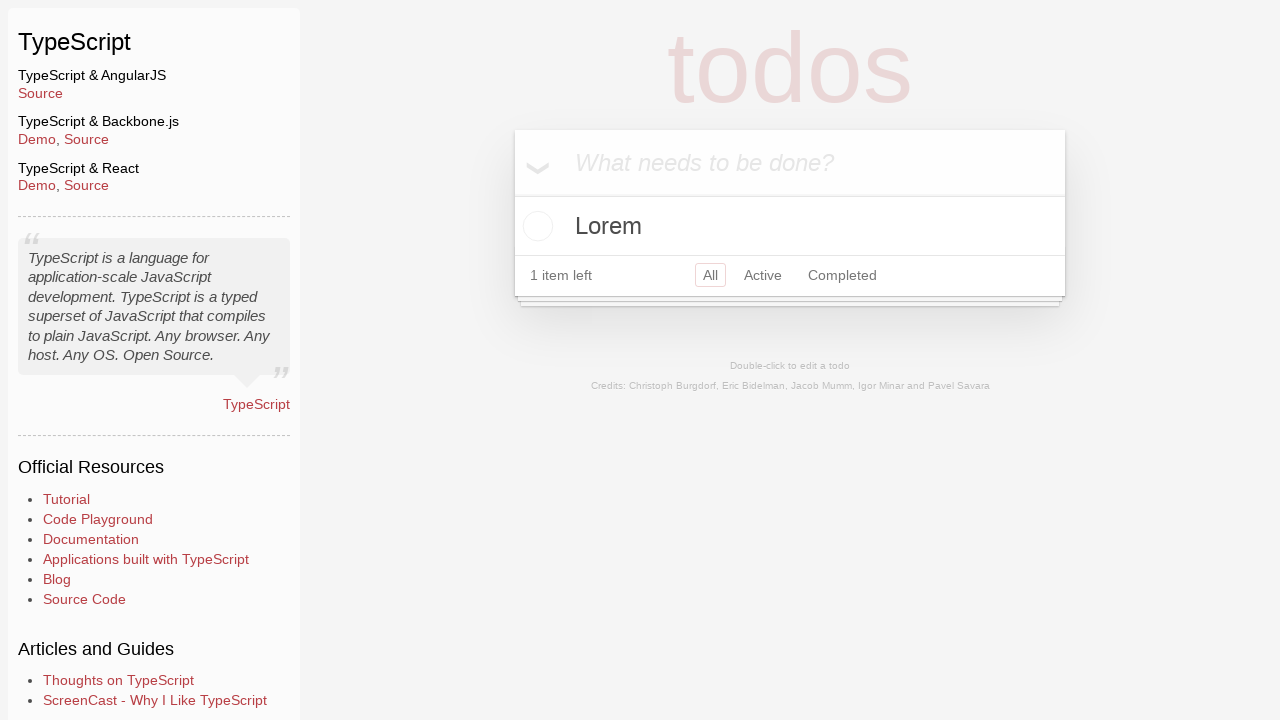

Double-clicked todo item to enter edit mode at (790, 226) on text=Lorem
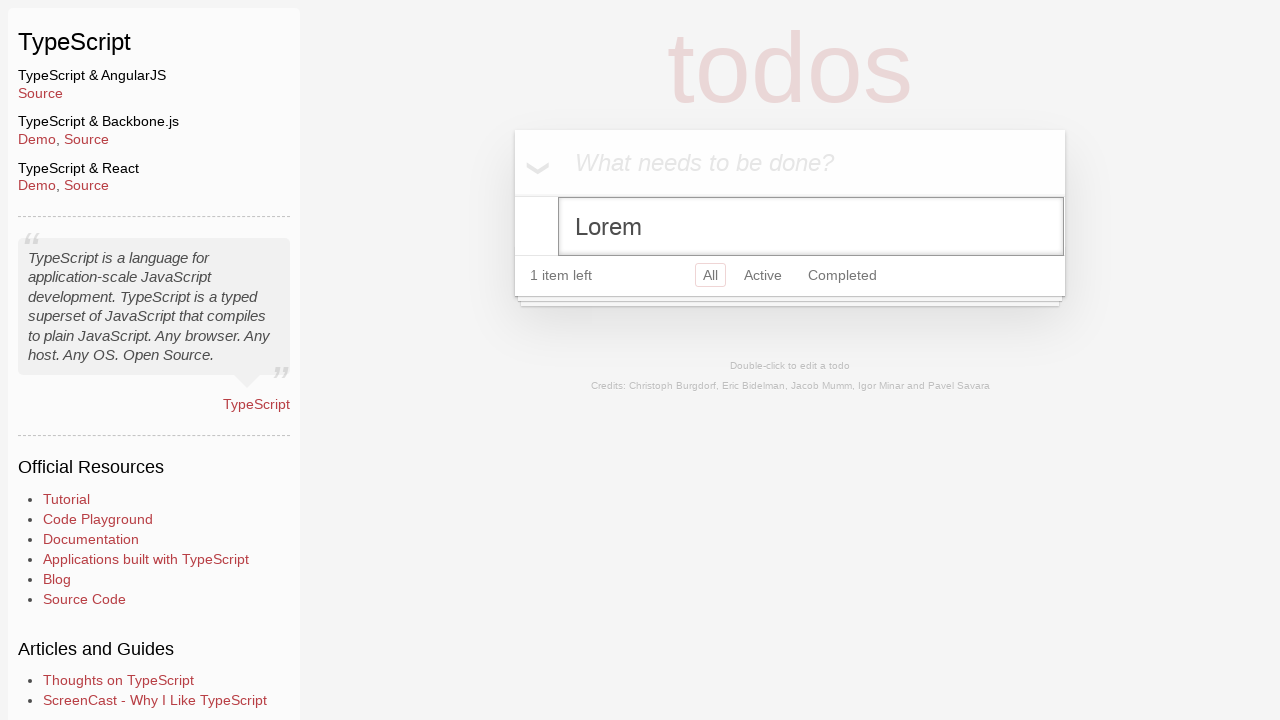

Verified that edit input is focused
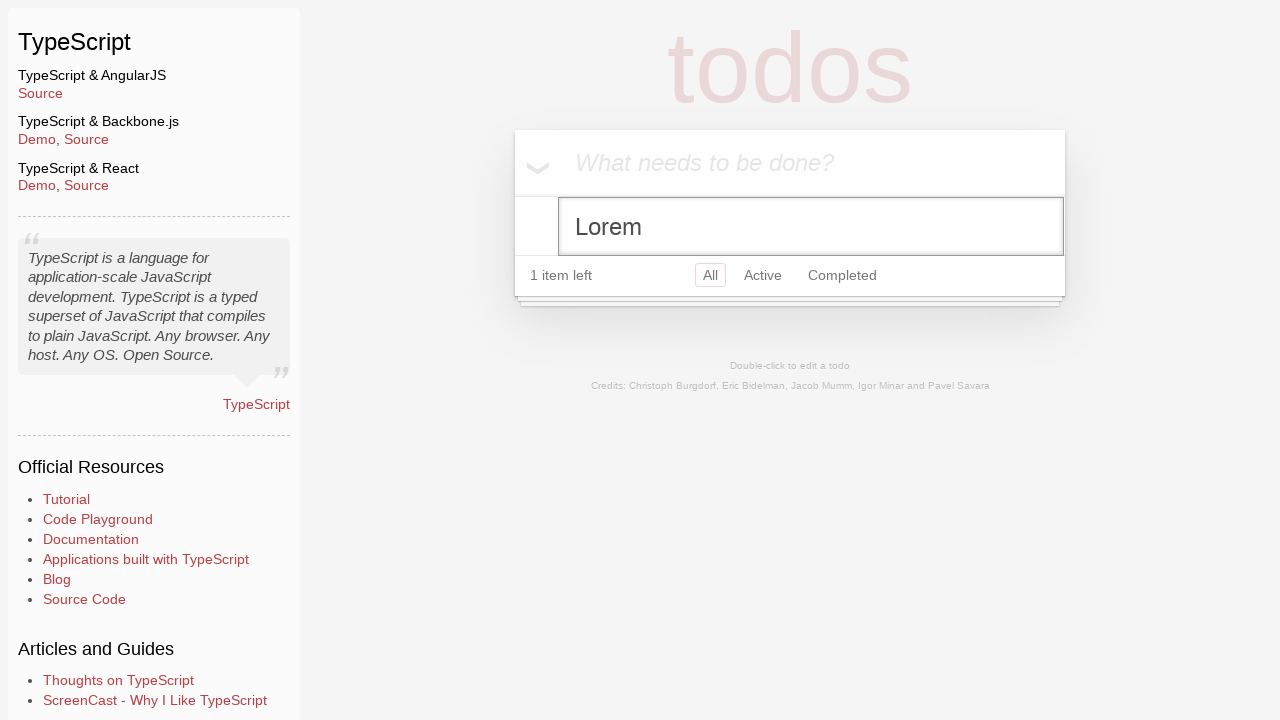

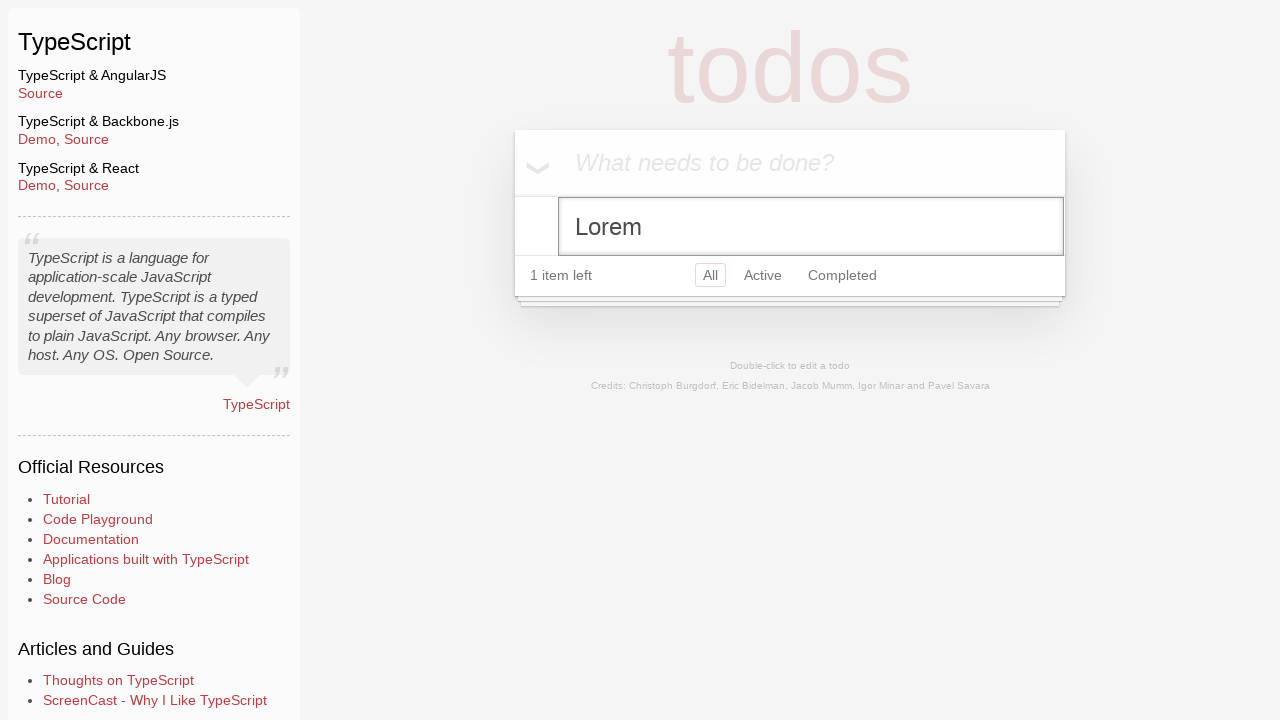